Navigates to Flipkart homepage and verifies the page loads successfully

Starting URL: https://www.flipkart.com

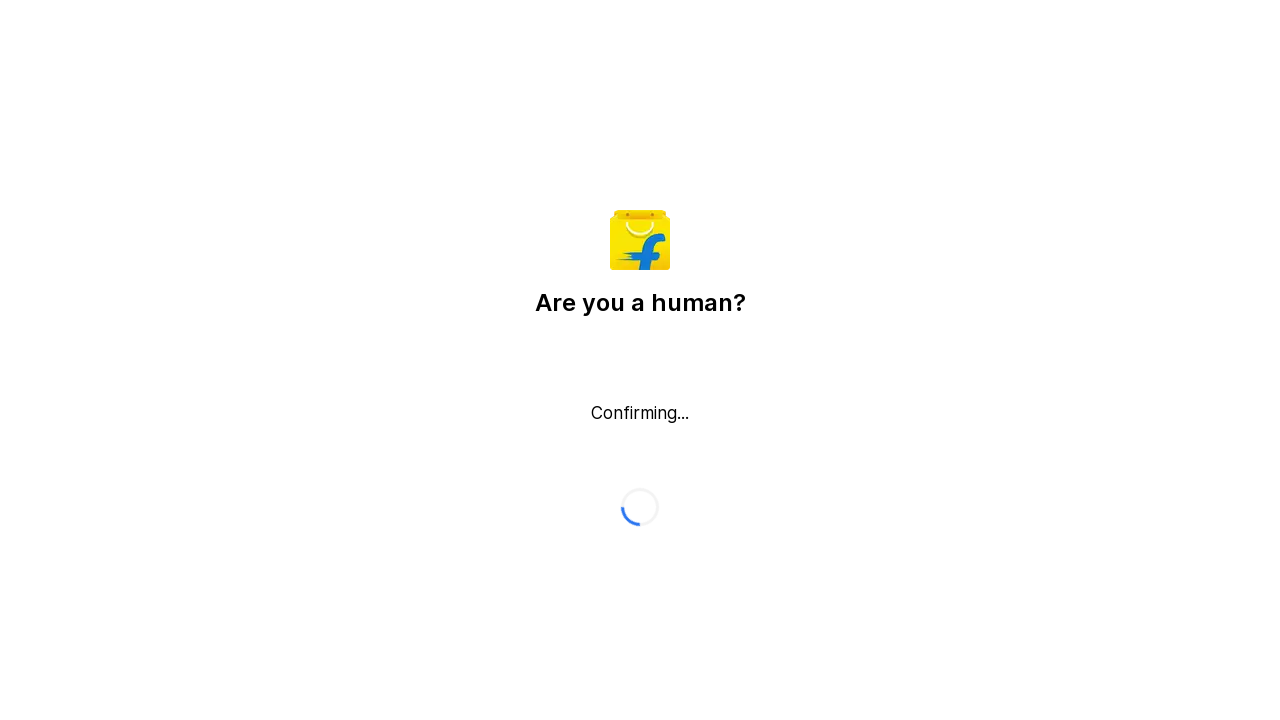

Navigated to Flipkart homepage
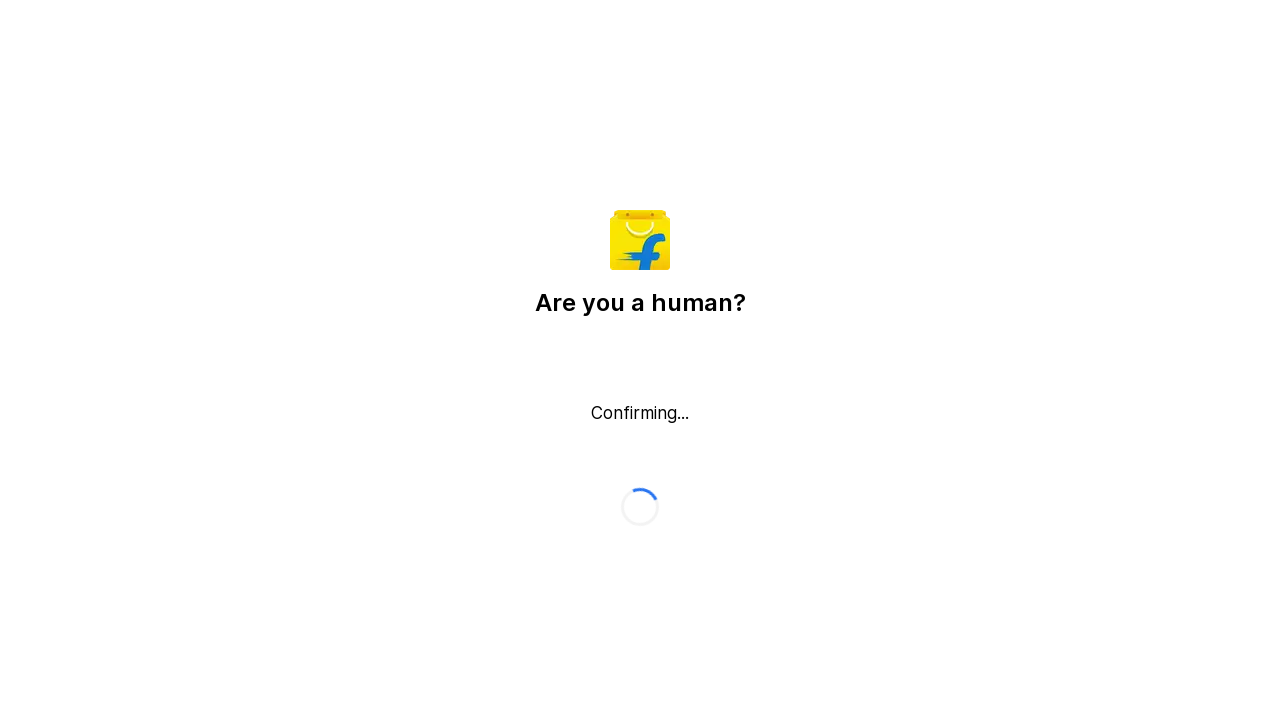

Page DOM content loaded successfully
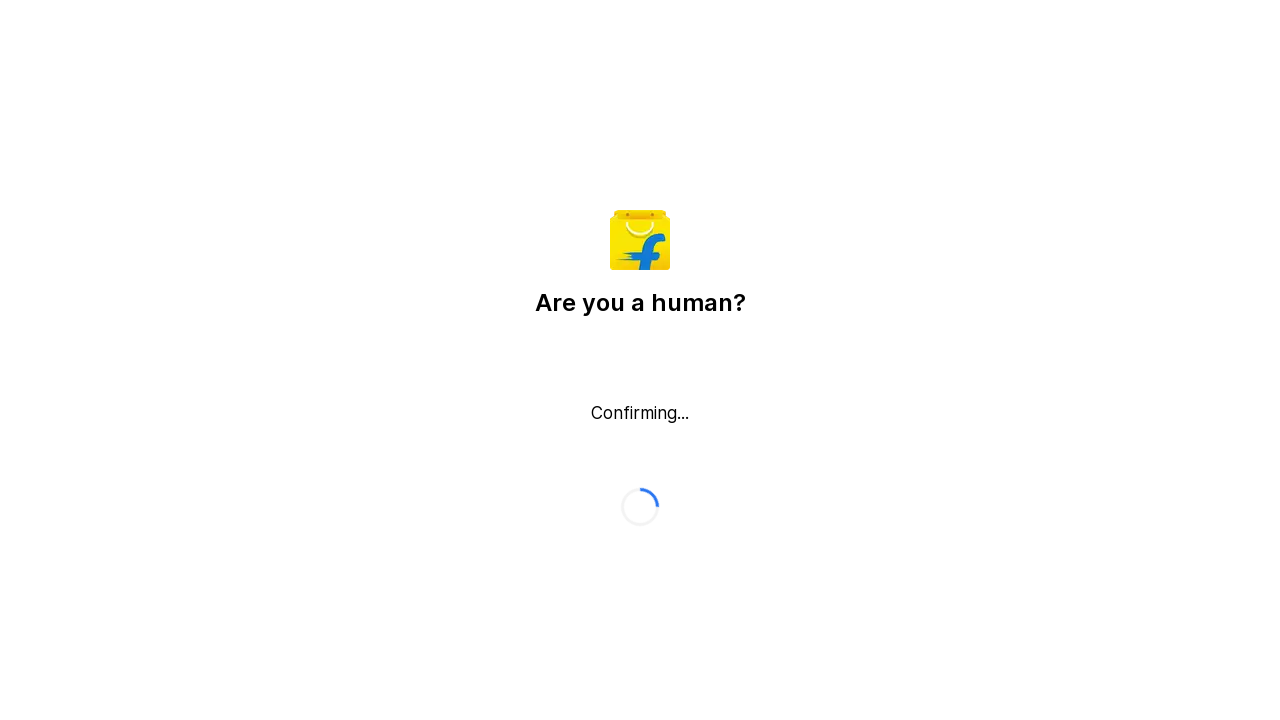

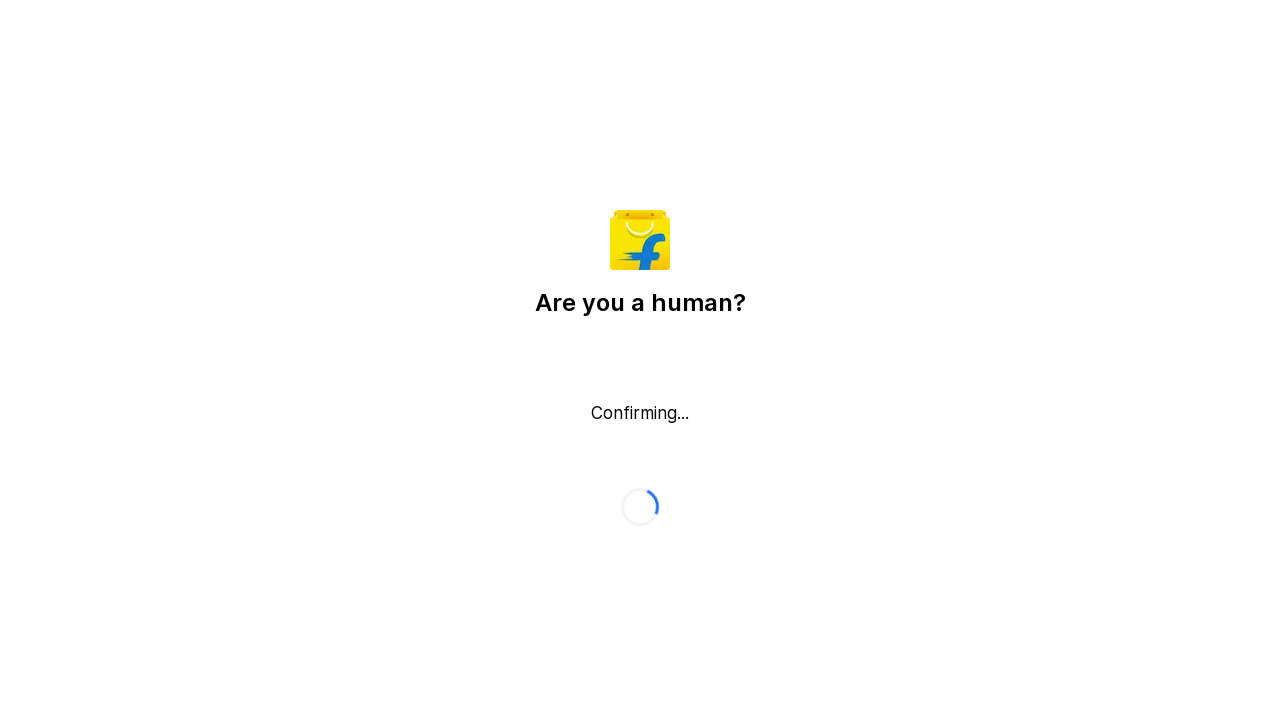